Performs a drag and drop action from draggable box A to droppable box B

Starting URL: https://crossbrowsertesting.github.io/drag-and-drop

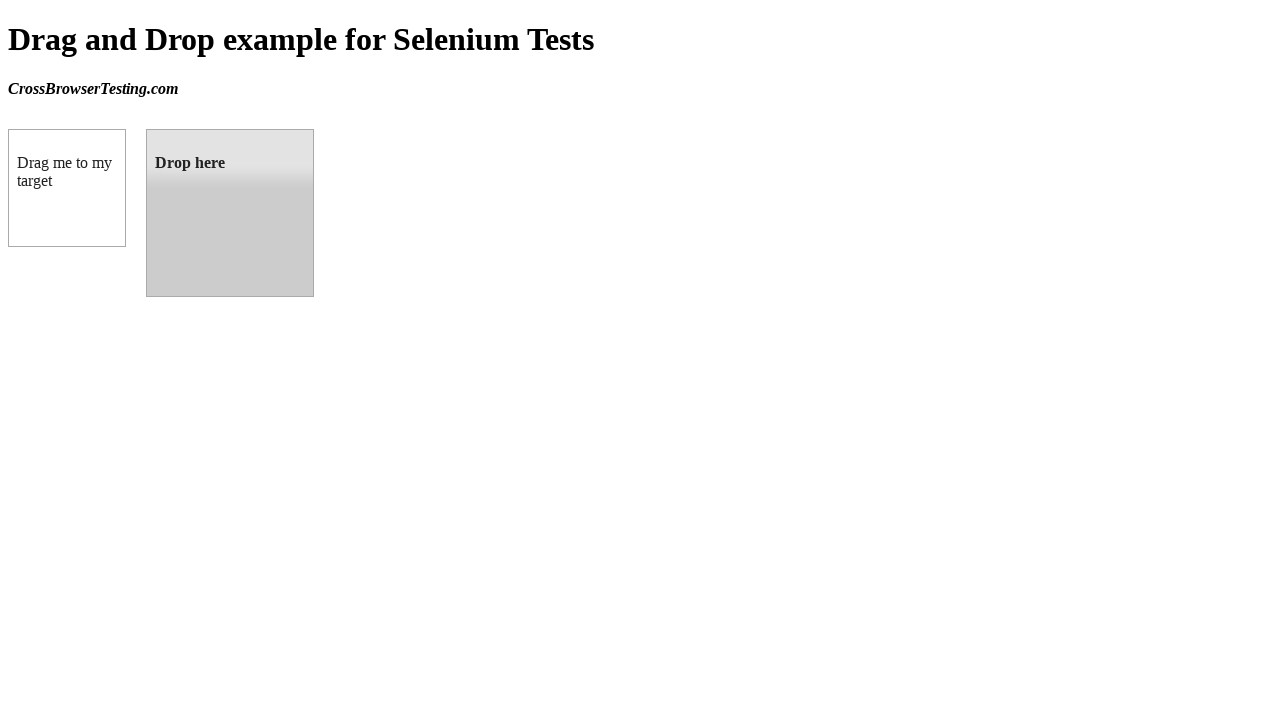

Located draggable box A element
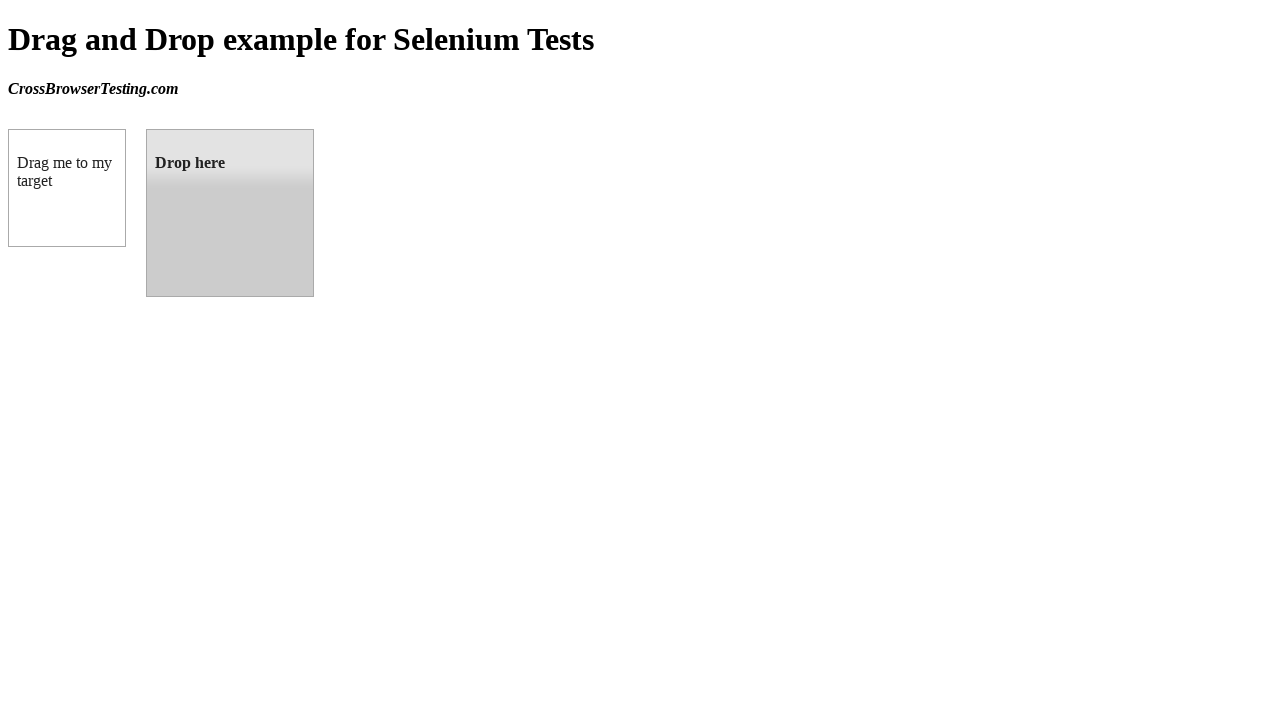

Located droppable box B element
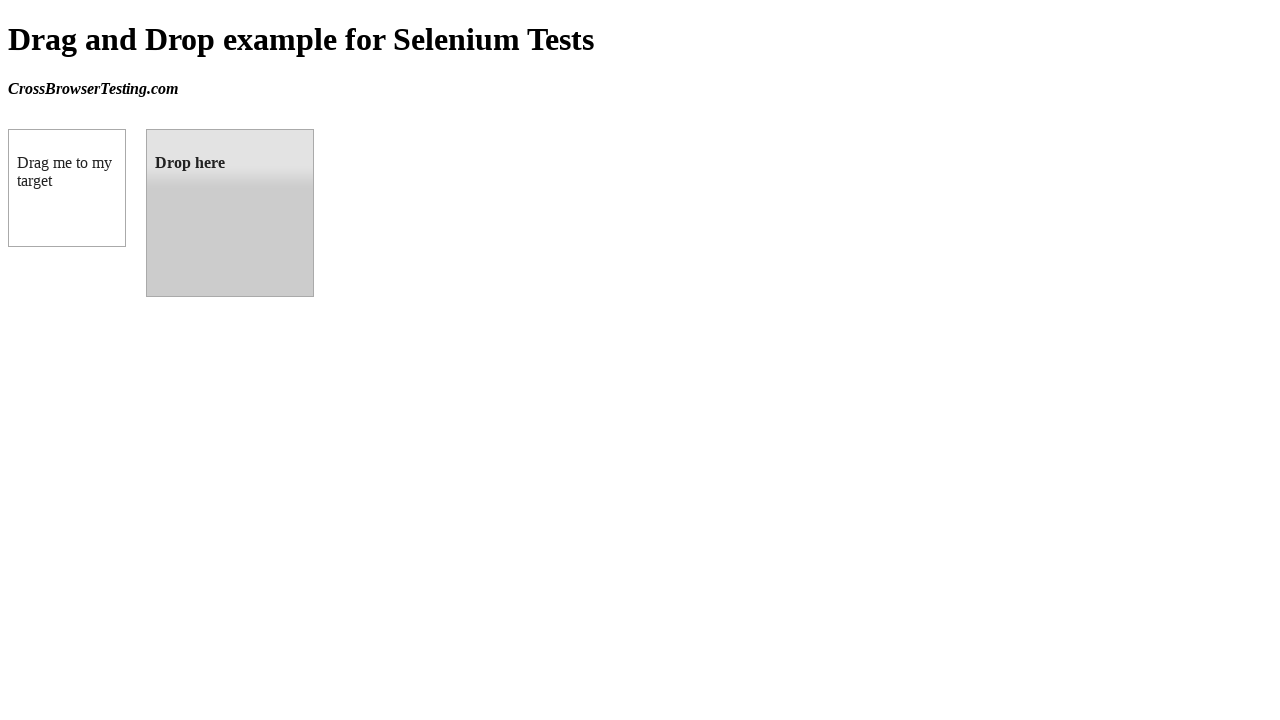

Dragged box A to box B successfully at (230, 213)
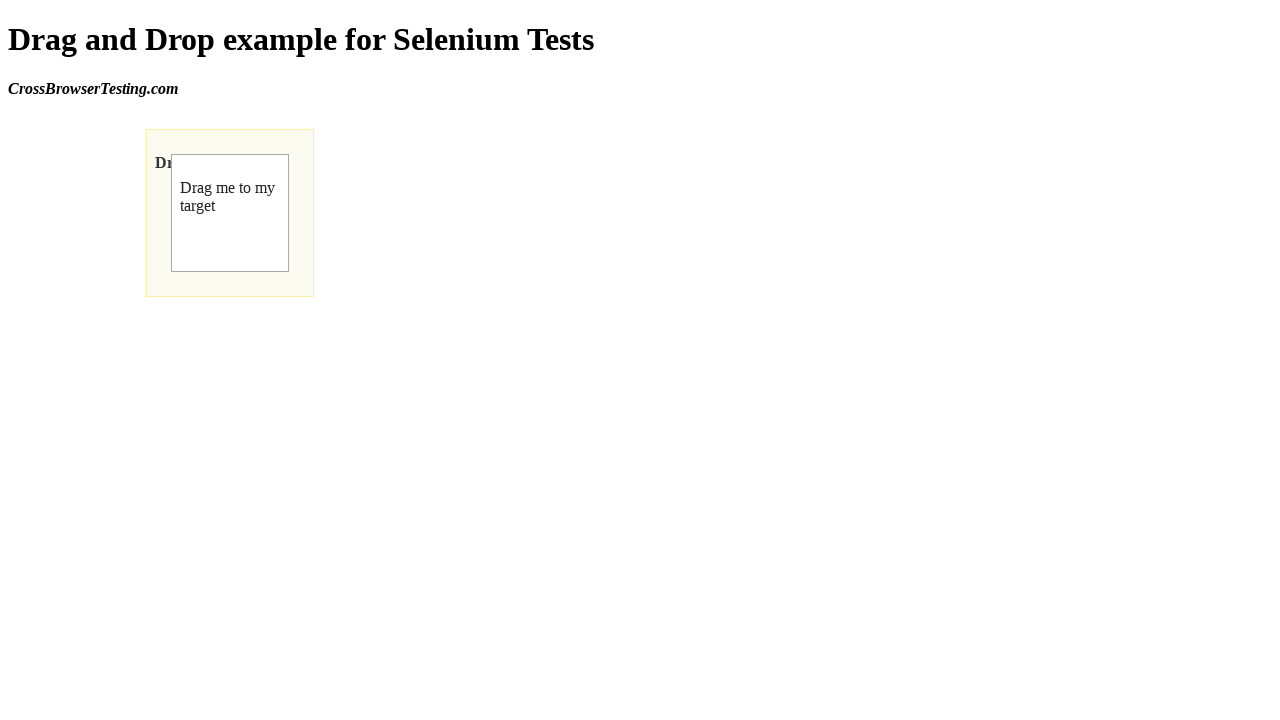

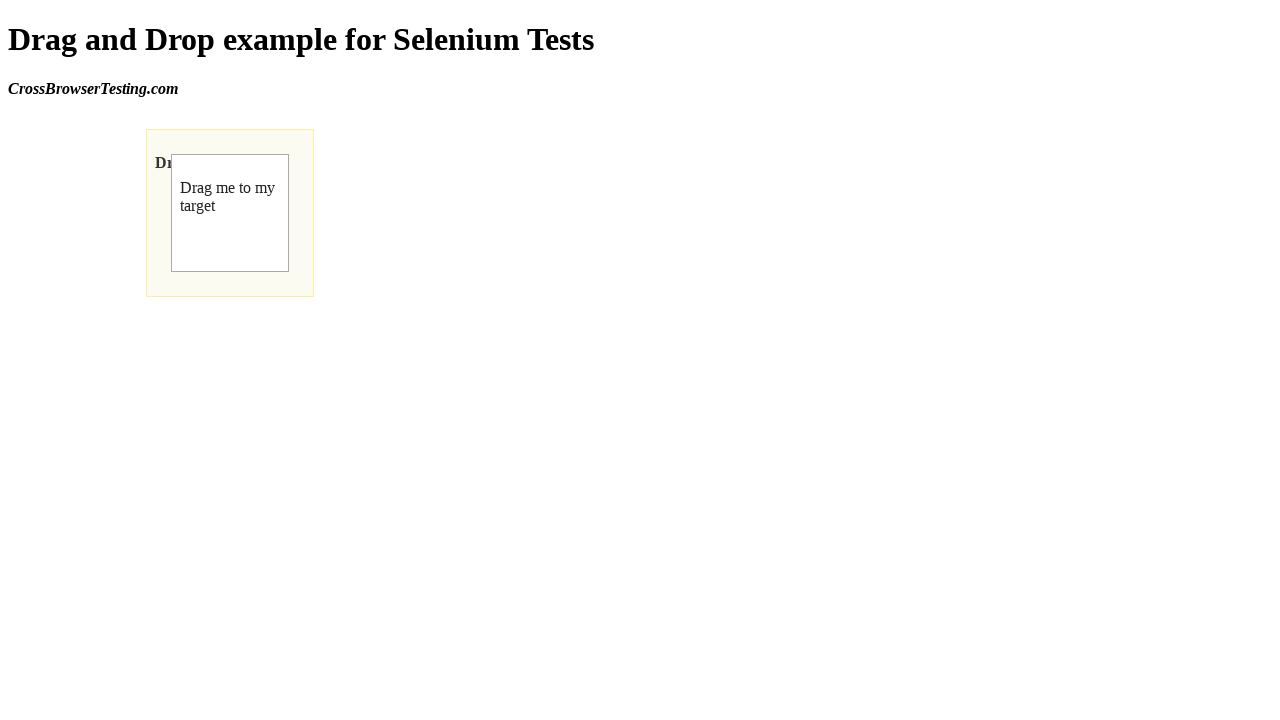